Tests the add/remove elements functionality by clicking the Add Element button, verifying the Delete button appears, then clicking Delete to remove it

Starting URL: https://the-internet.herokuapp.com/add_remove_elements/

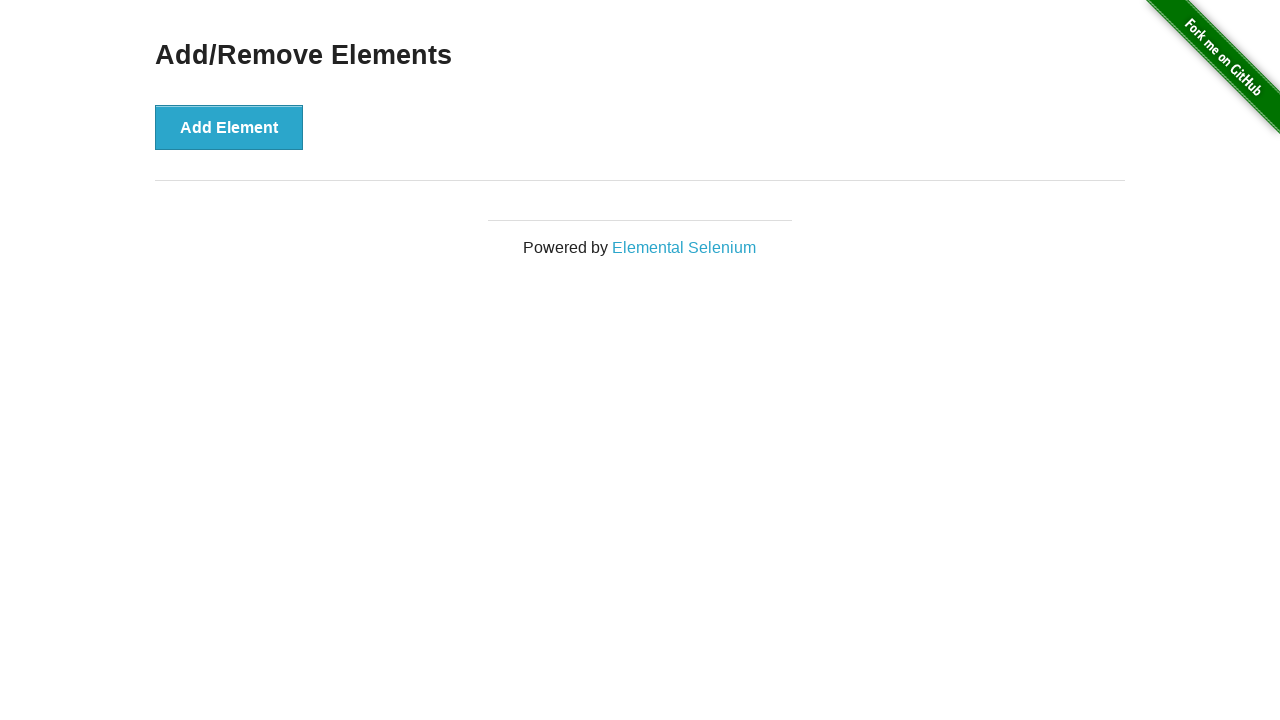

Clicked Add Element button at (229, 127) on button[onclick='addElement()']
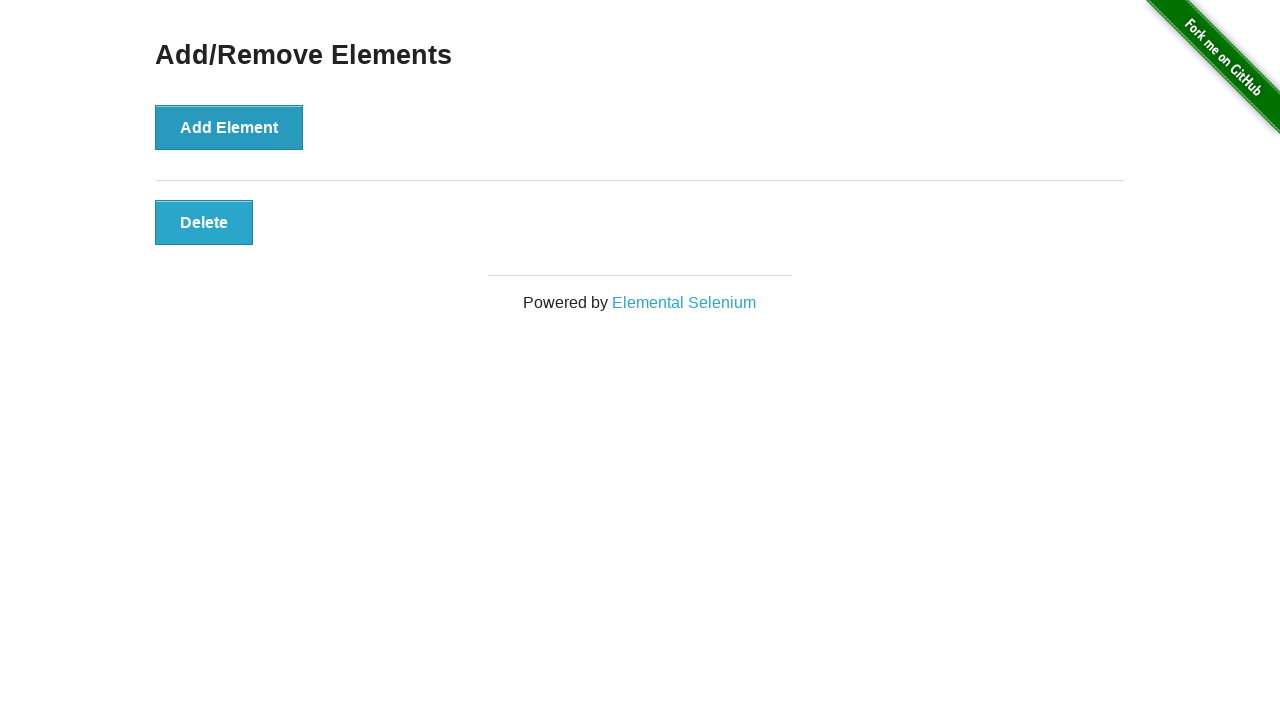

Delete button appeared and is visible
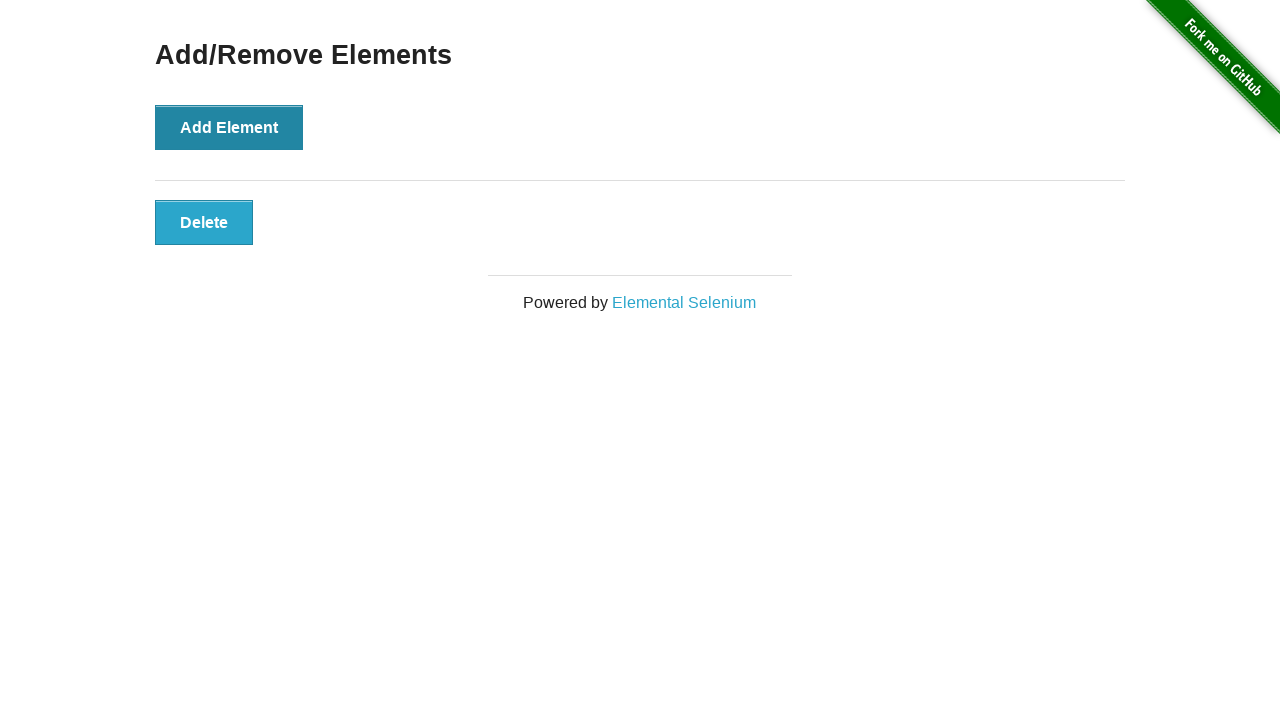

Clicked Delete button to remove the added element at (204, 222) on button[class='added-manually']
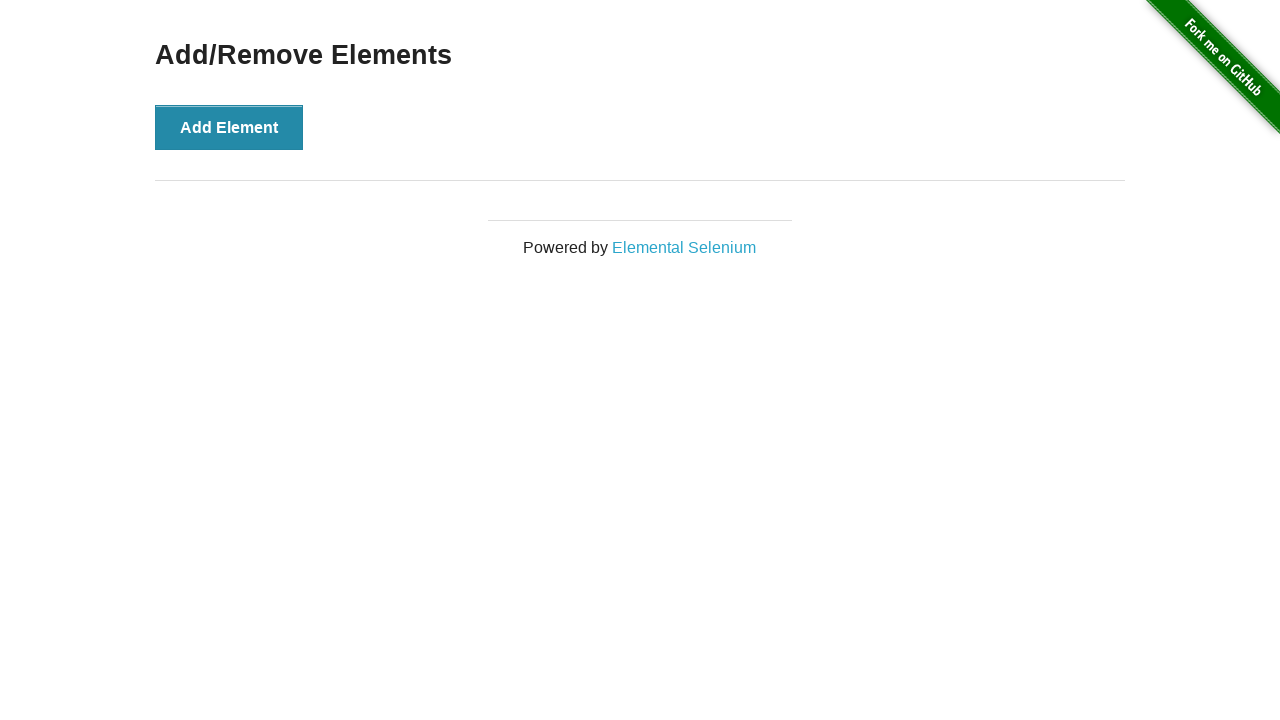

Add/Remove Elements heading is still visible after element deletion
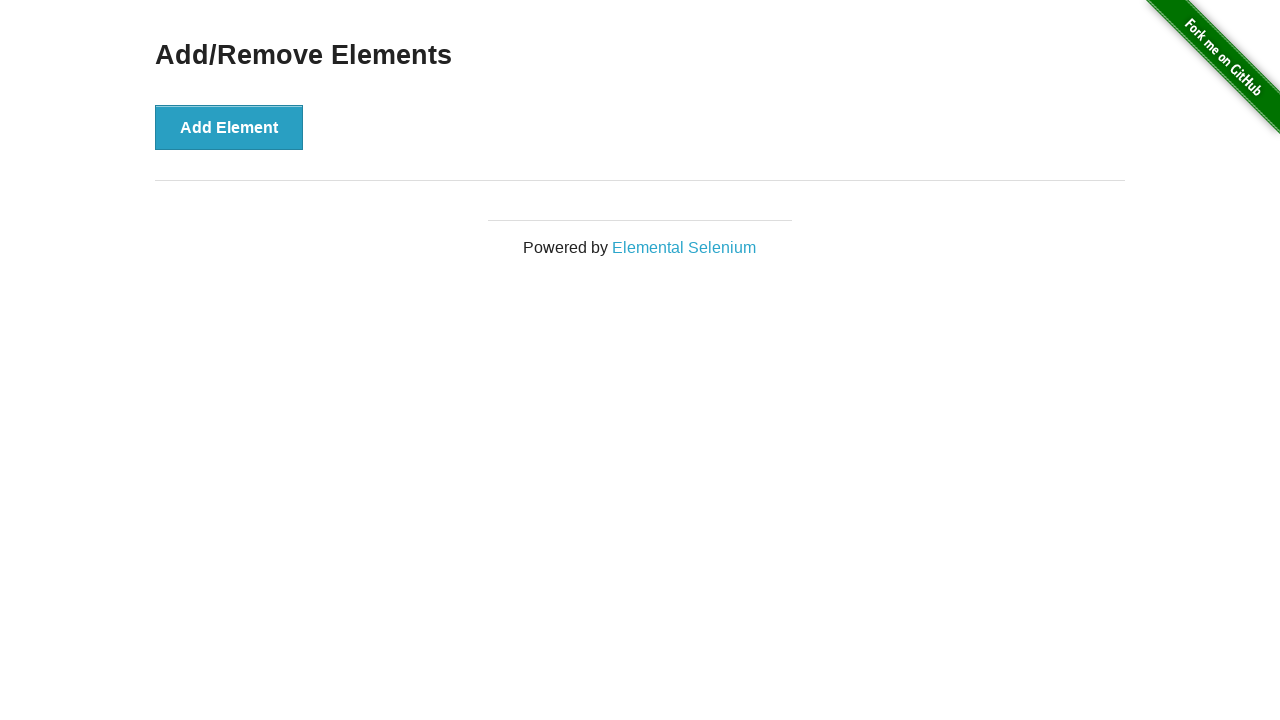

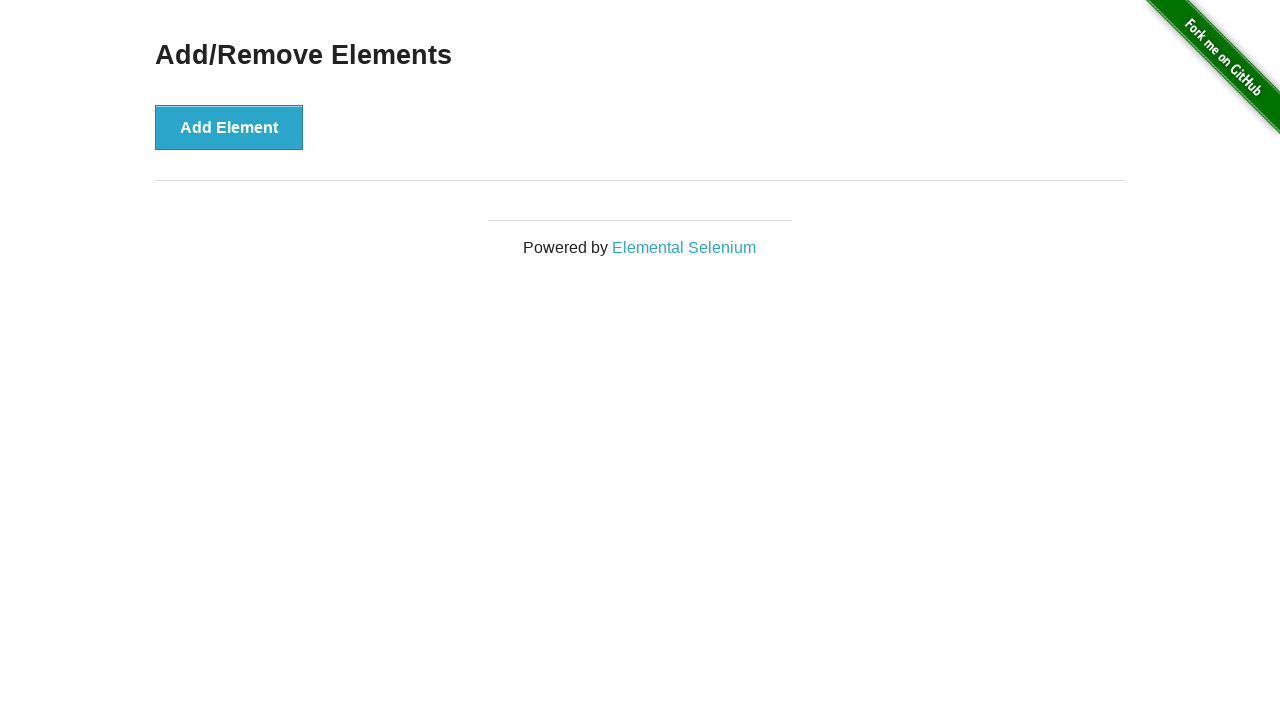